Navigates to AbhiBus website and maximizes the browser window

Starting URL: https://www.abhibus.com/

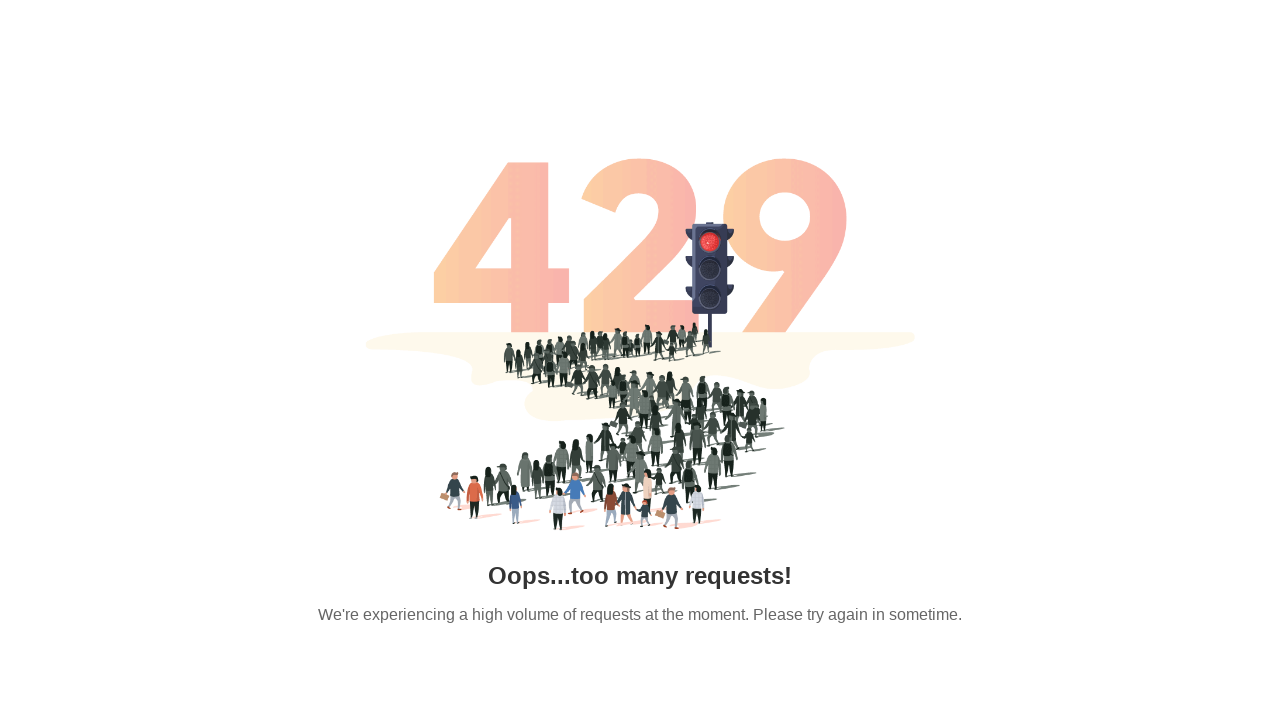

Navigated to AbhiBus website at https://www.abhibus.com/
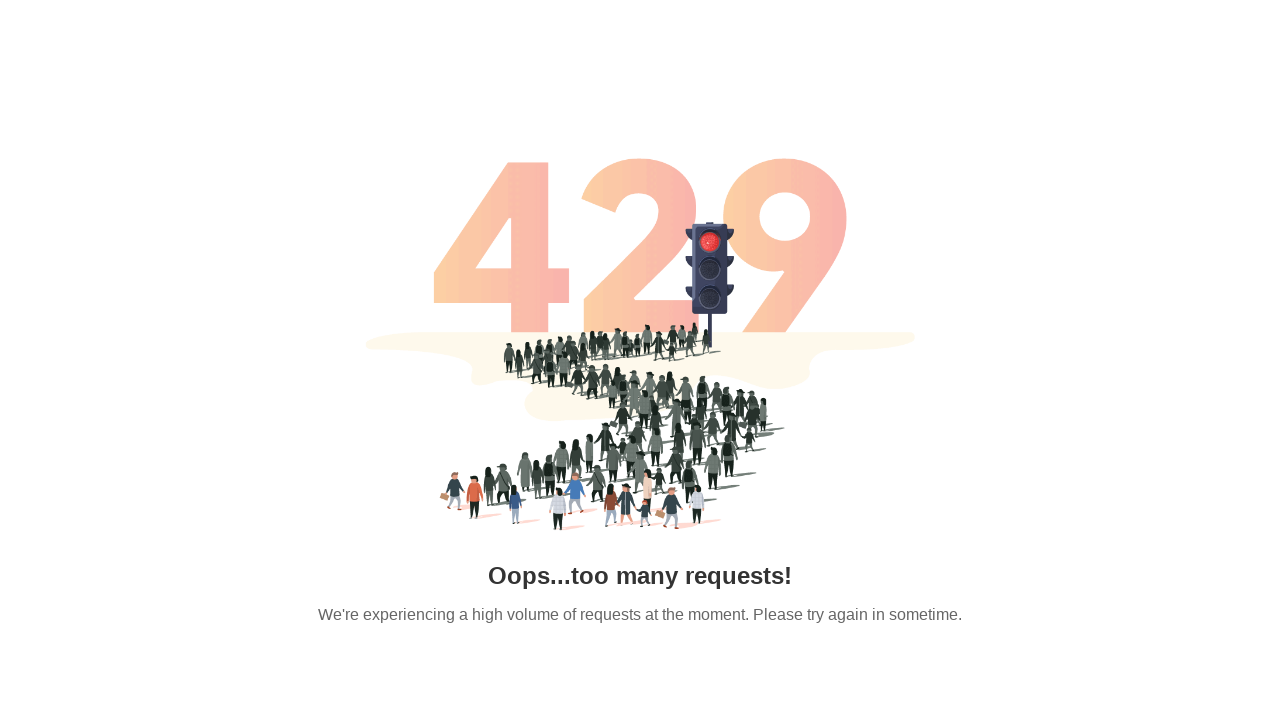

Maximized browser window
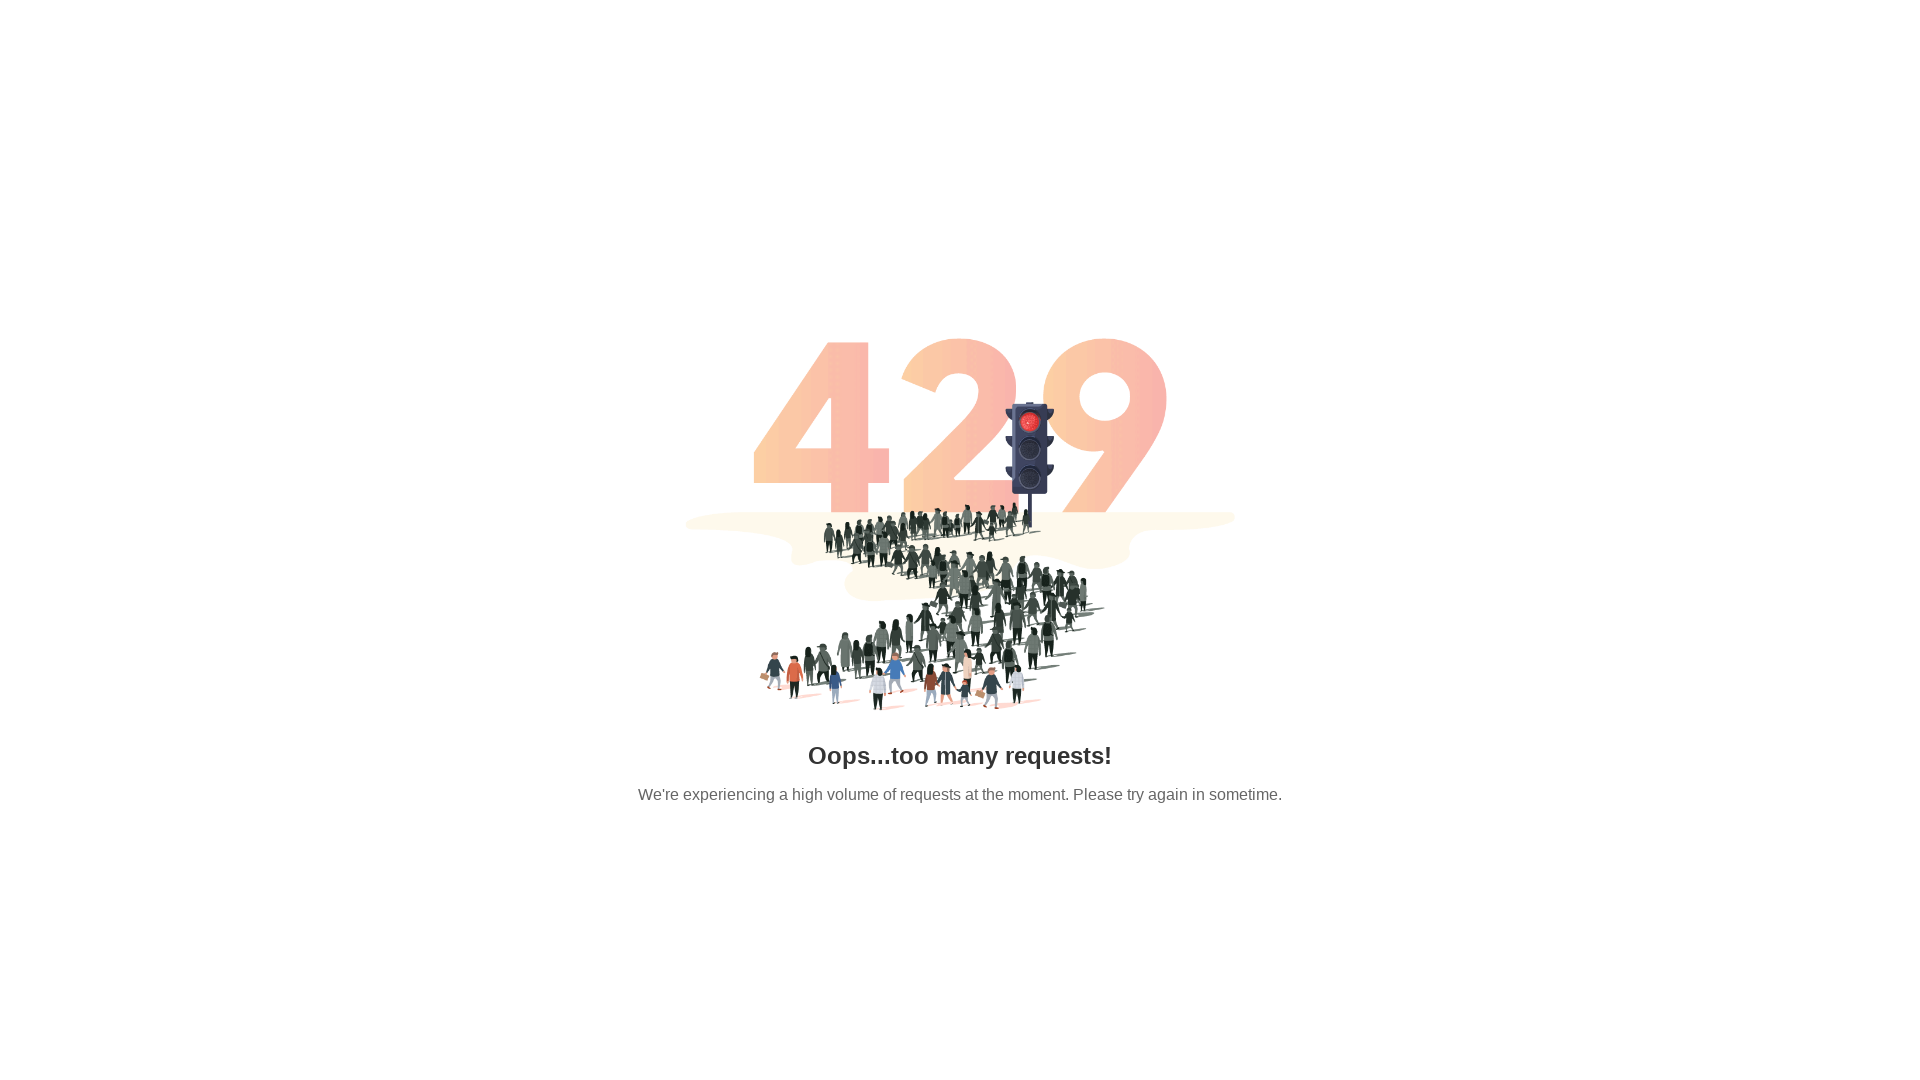

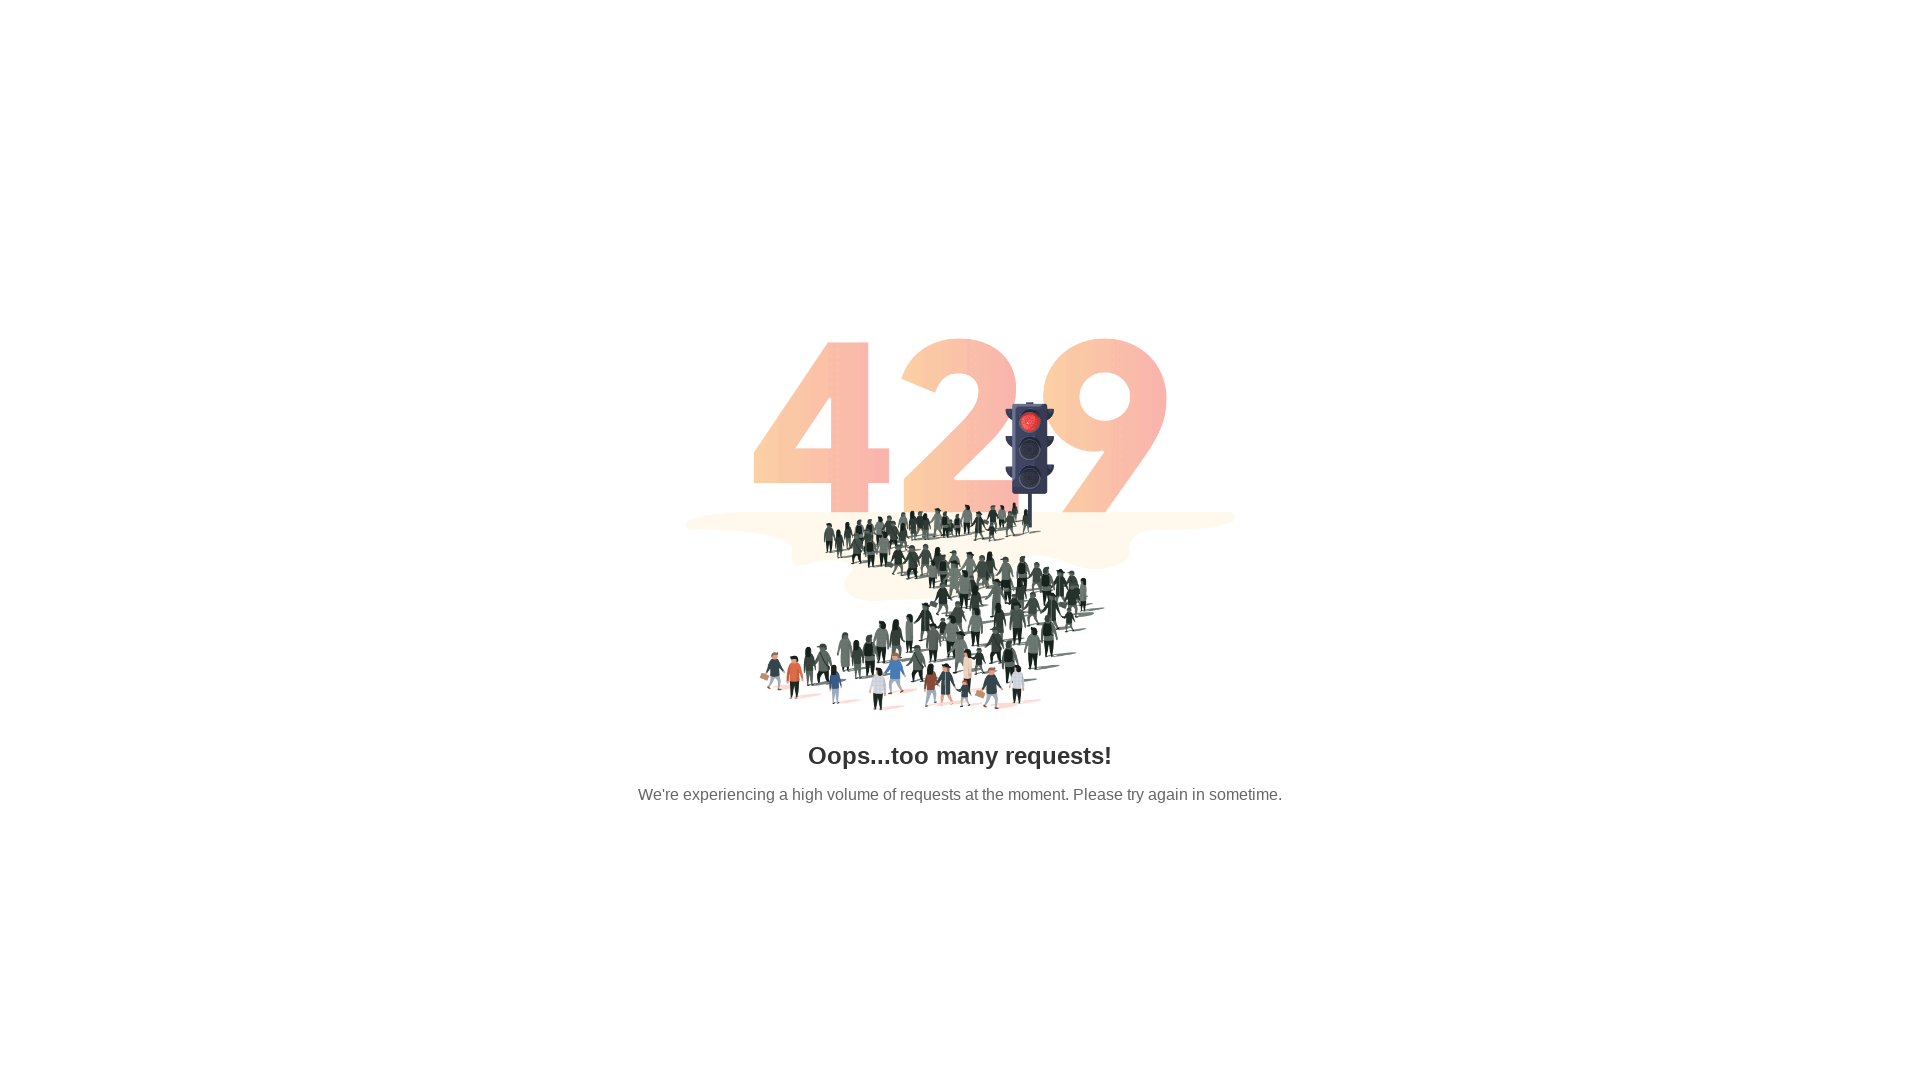